Tests search functionality by filling the search term field with name "Kim"

Starting URL: http://zero.webappsecurity.com/

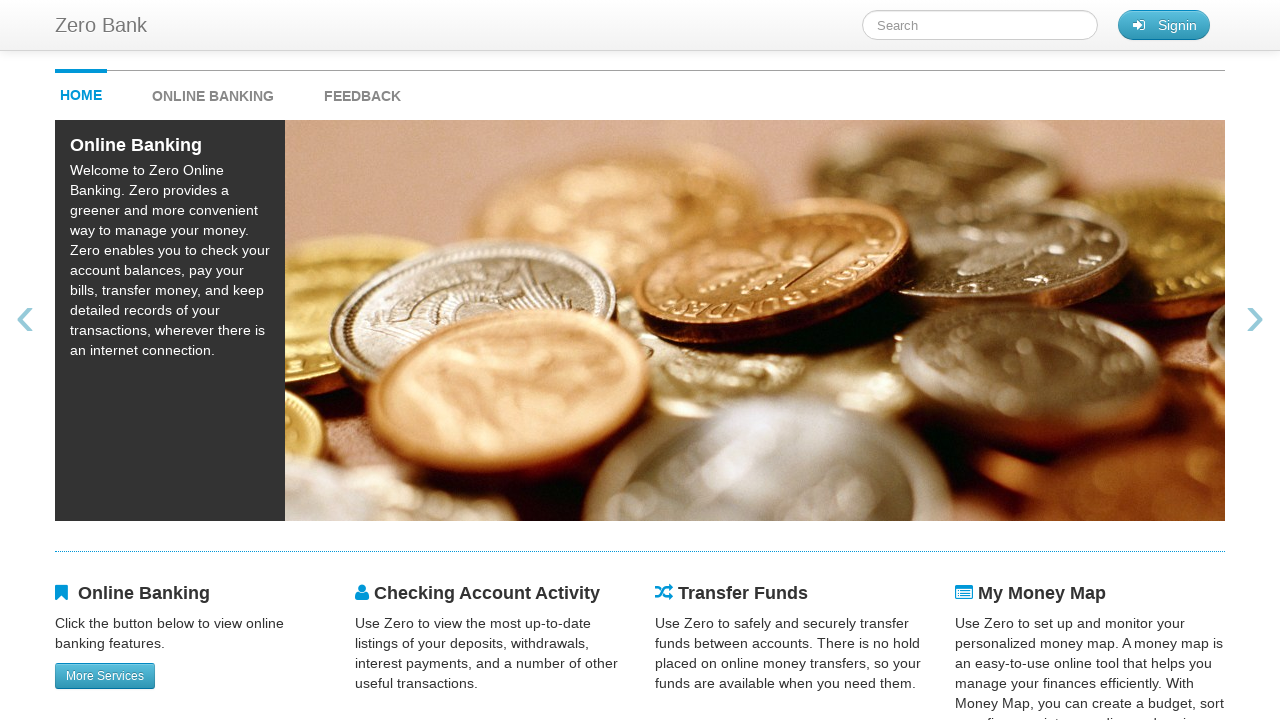

Filled search term field with 'Kim' on #searchTerm
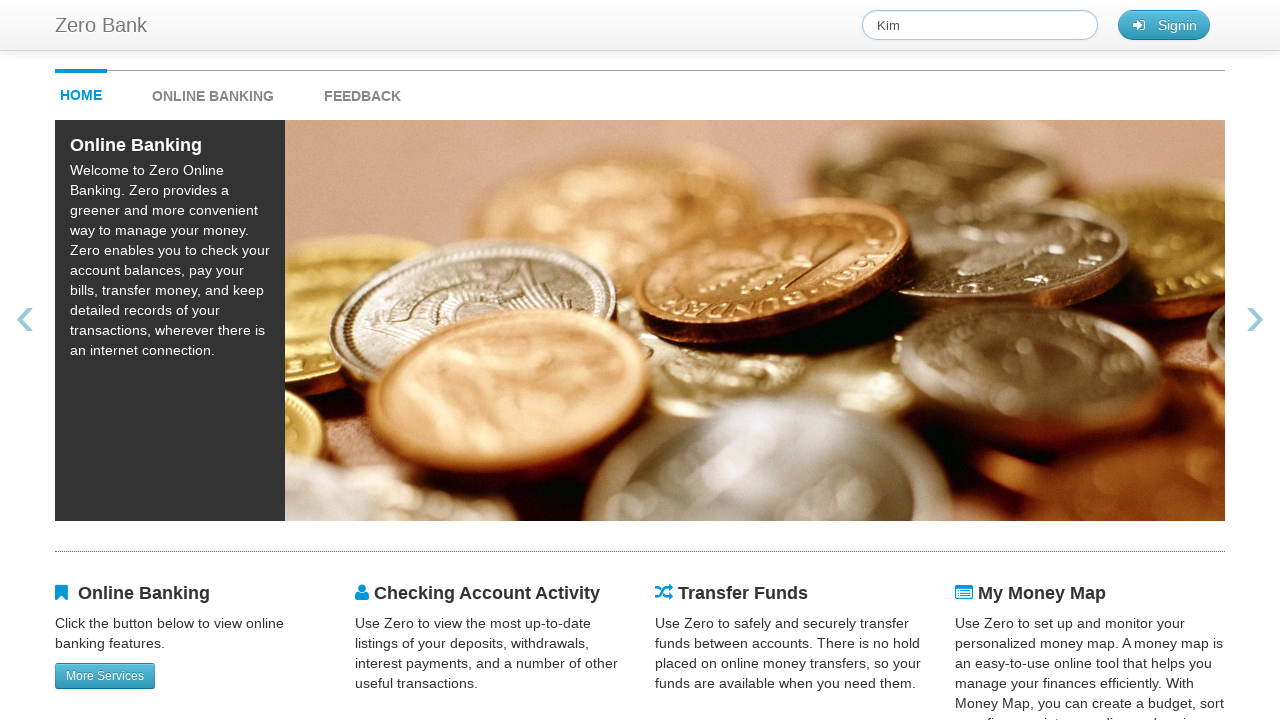

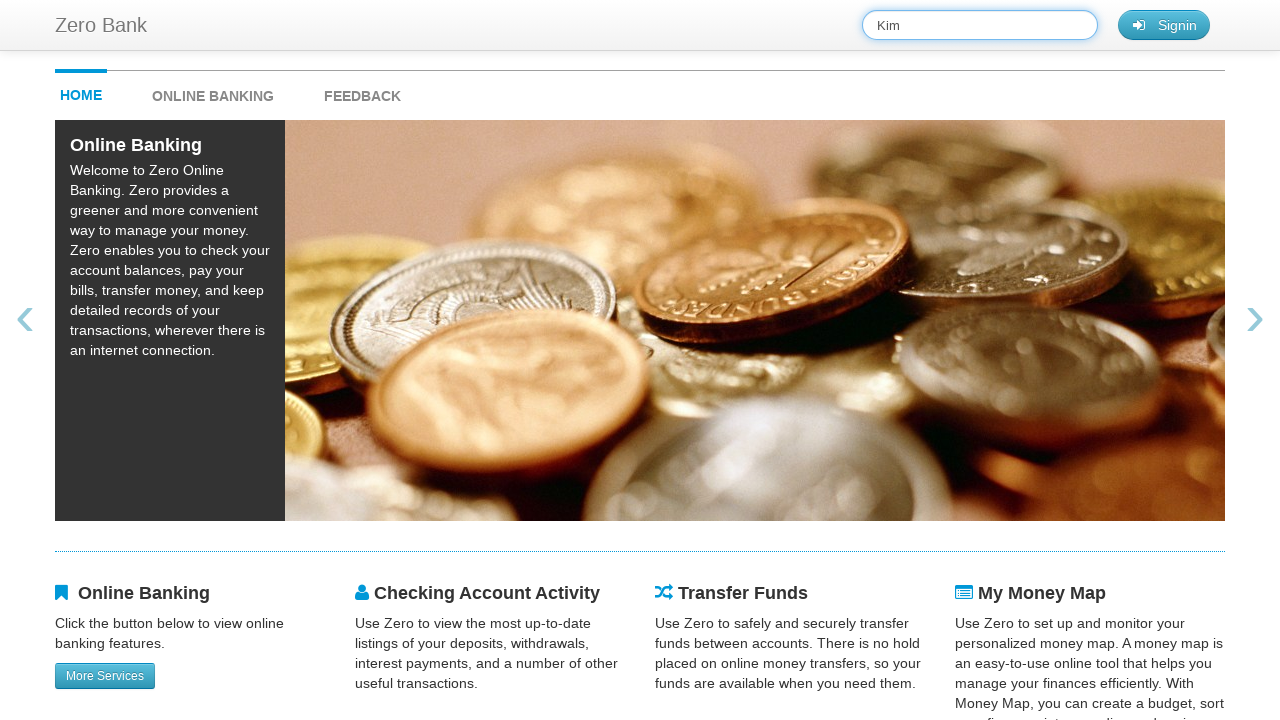